Tests a bug report form by filling in first name and last name fields and verifying the entered values are correctly displayed in the input fields.

Starting URL: https://qa-practice.netlify.app/bugs-form.html

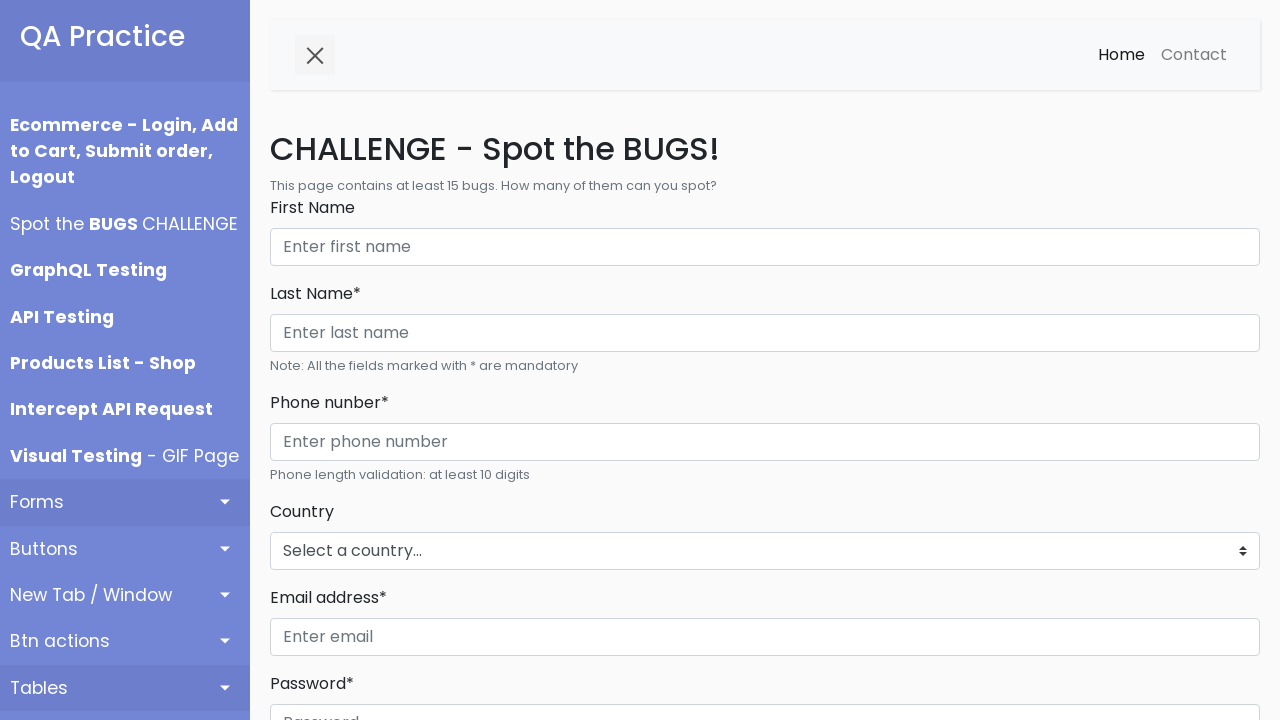

Cleared first name input field on #firstName
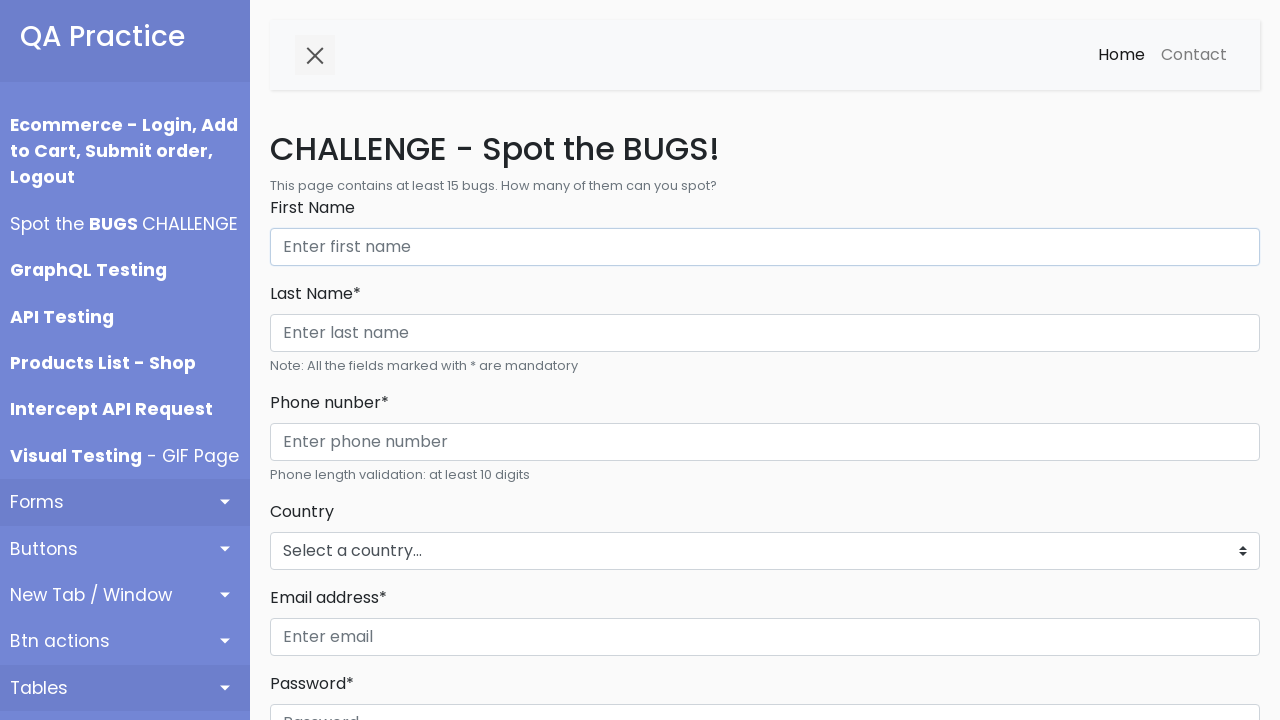

Filled first name input with 'Sidharth' on #firstName
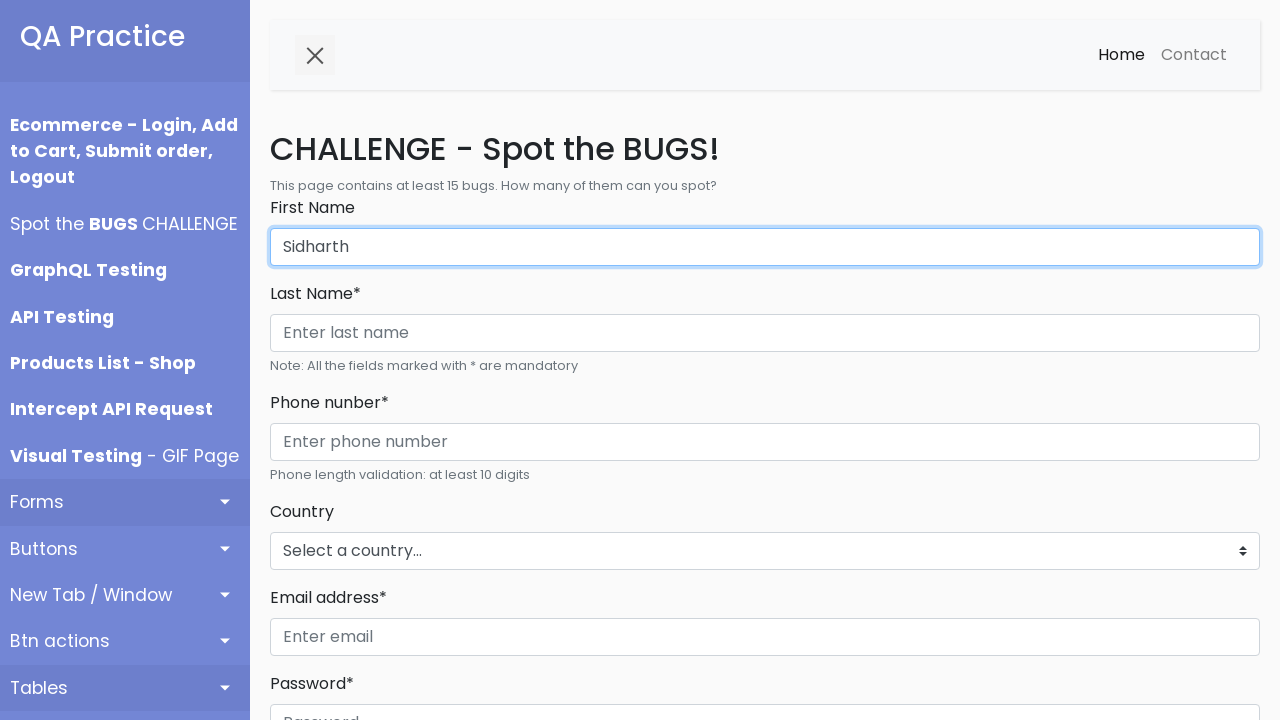

Cleared last name input field on #lastName
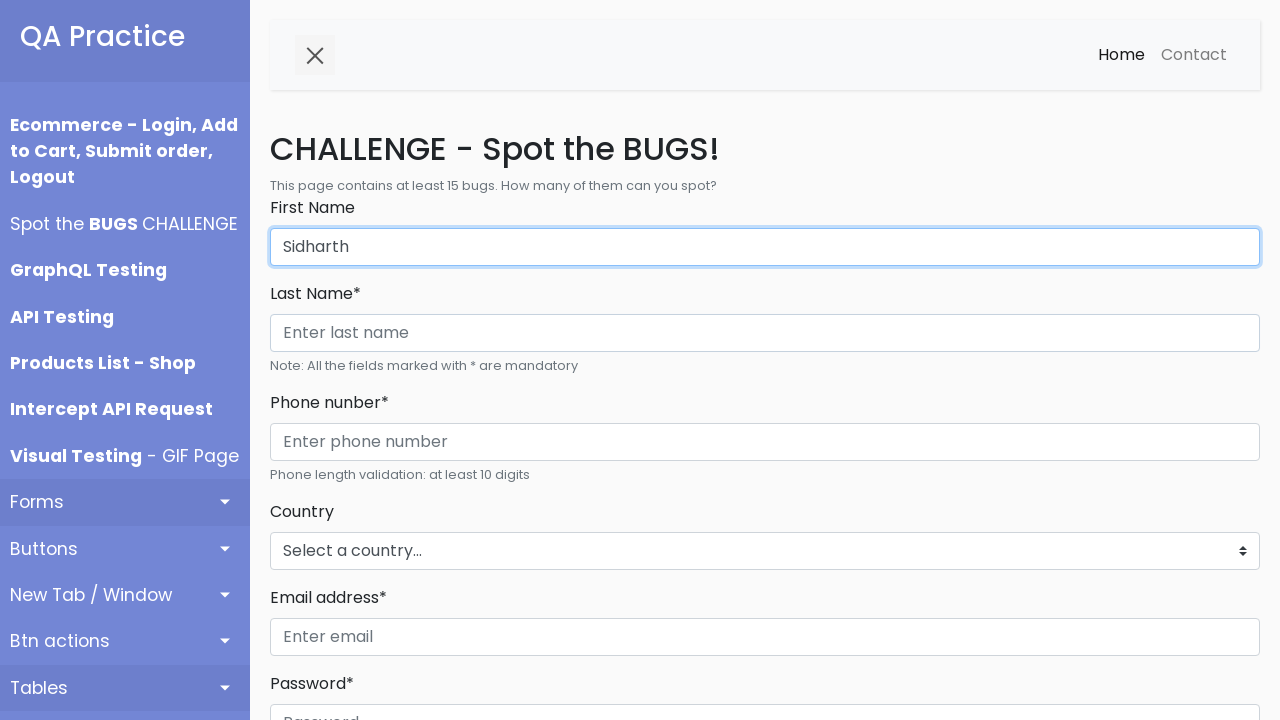

Filled last name input with 'Shukla' on #lastName
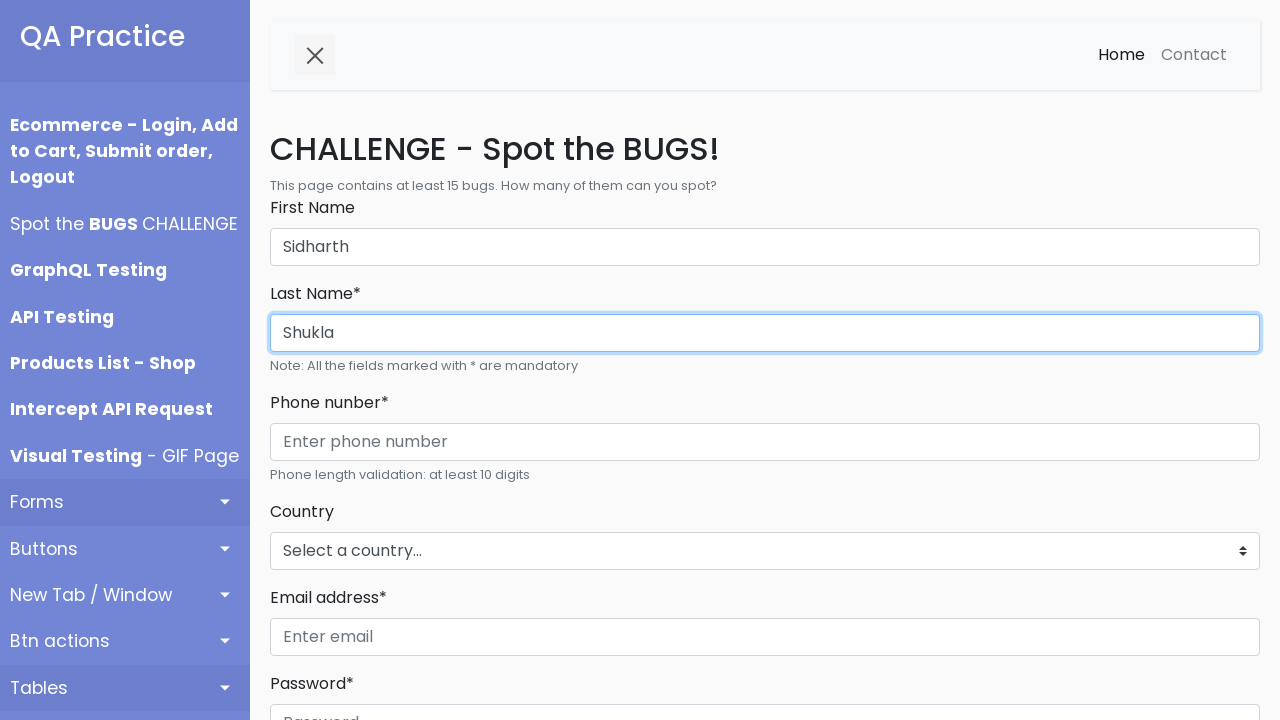

Verified first name input value matches 'Sidharth'
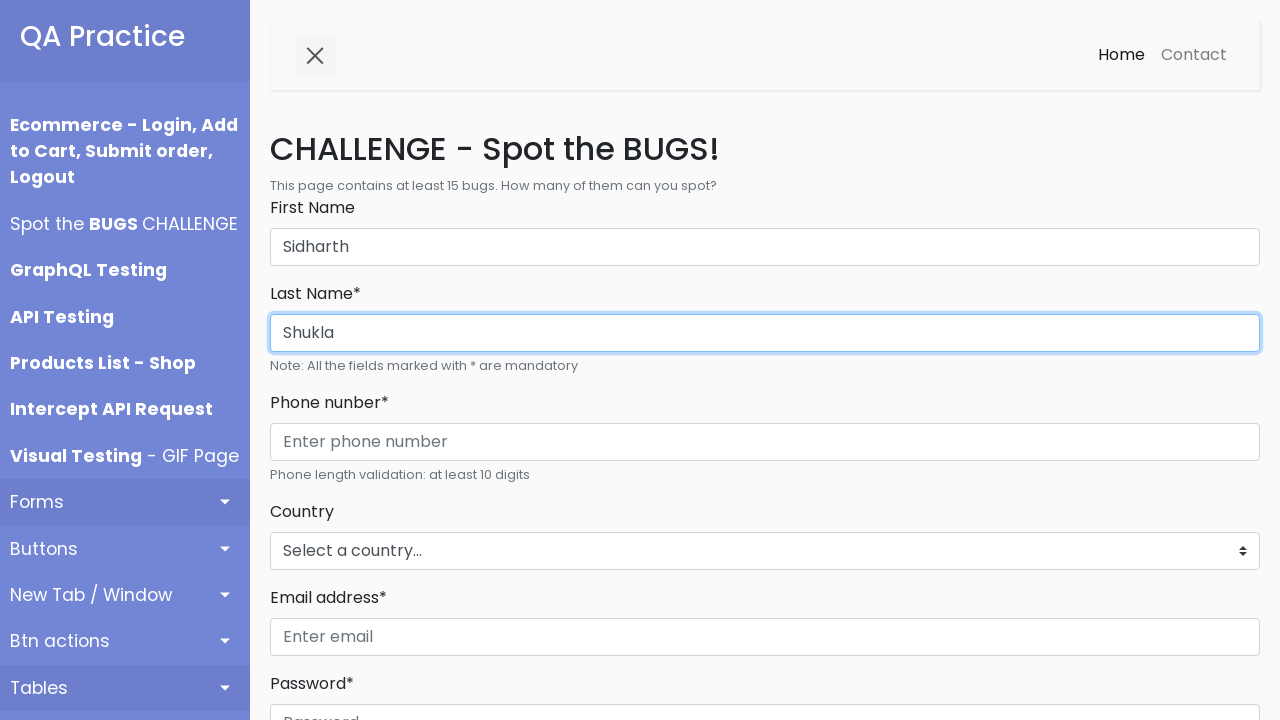

Verified last name input value matches 'Shukla'
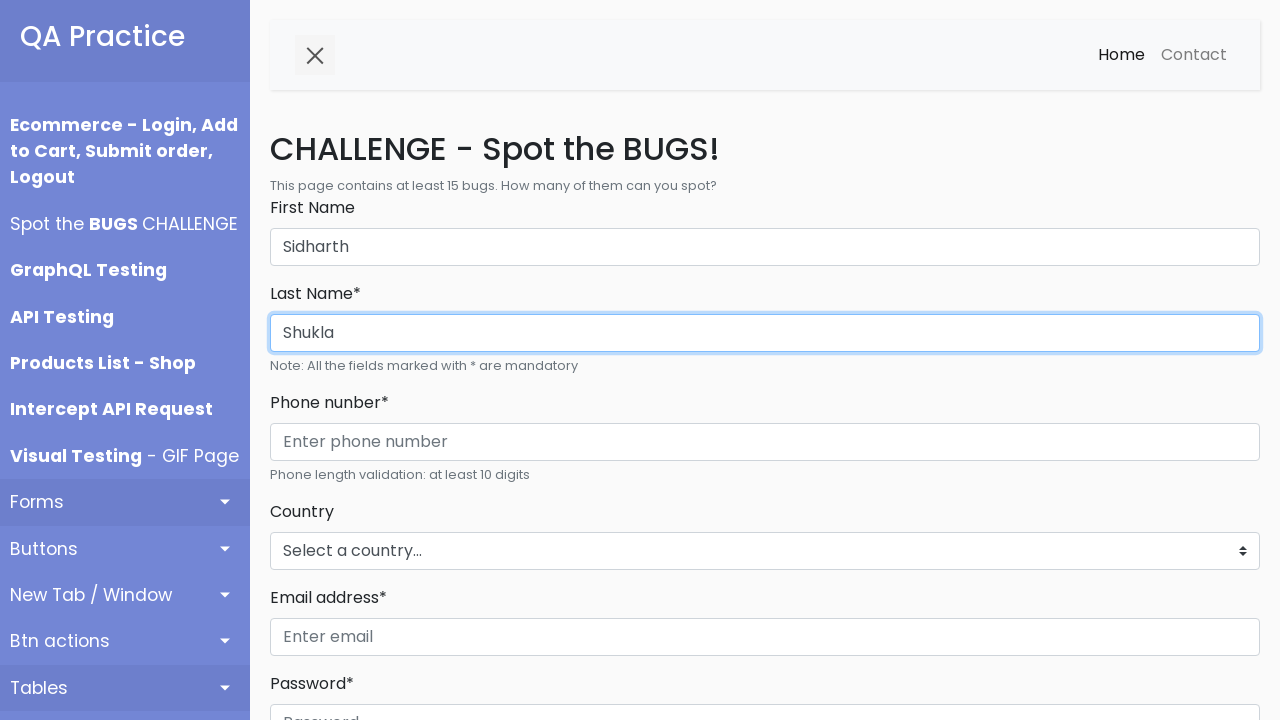

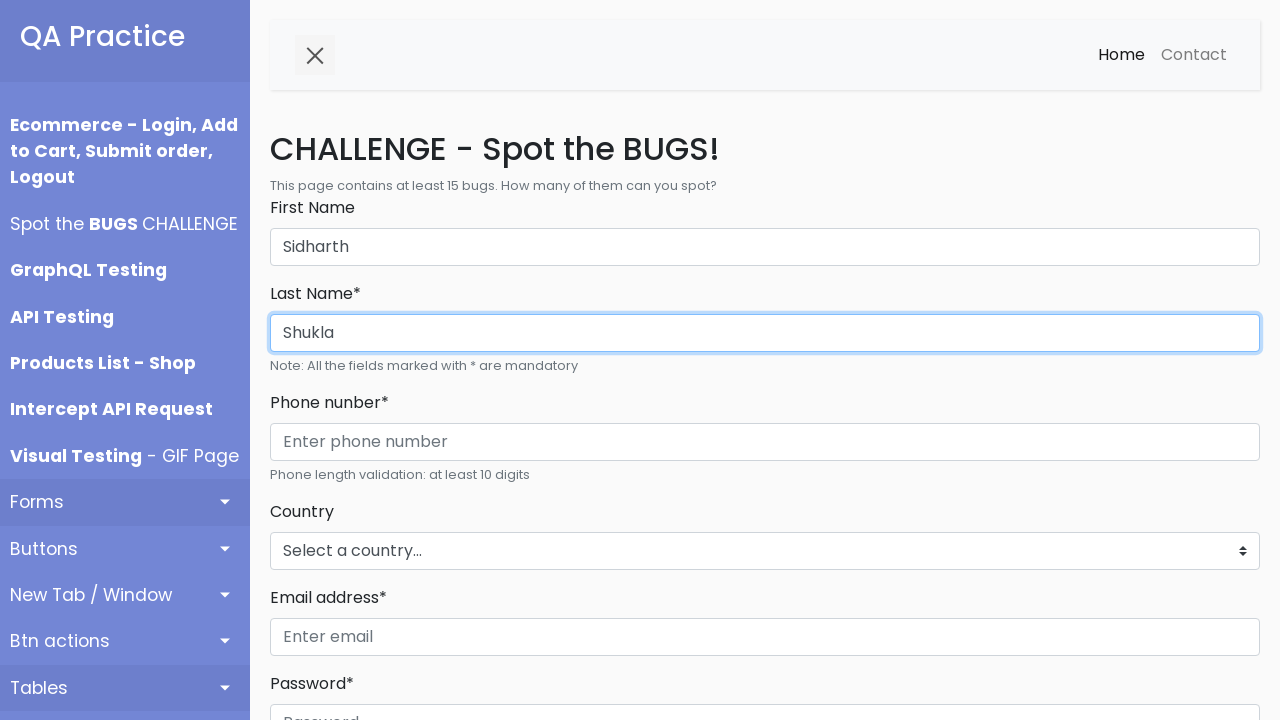